Tests frame handling by switching between multiple frames and iframes, filling text inputs in each frame

Starting URL: https://ui.vision/demo/webtest/frames/

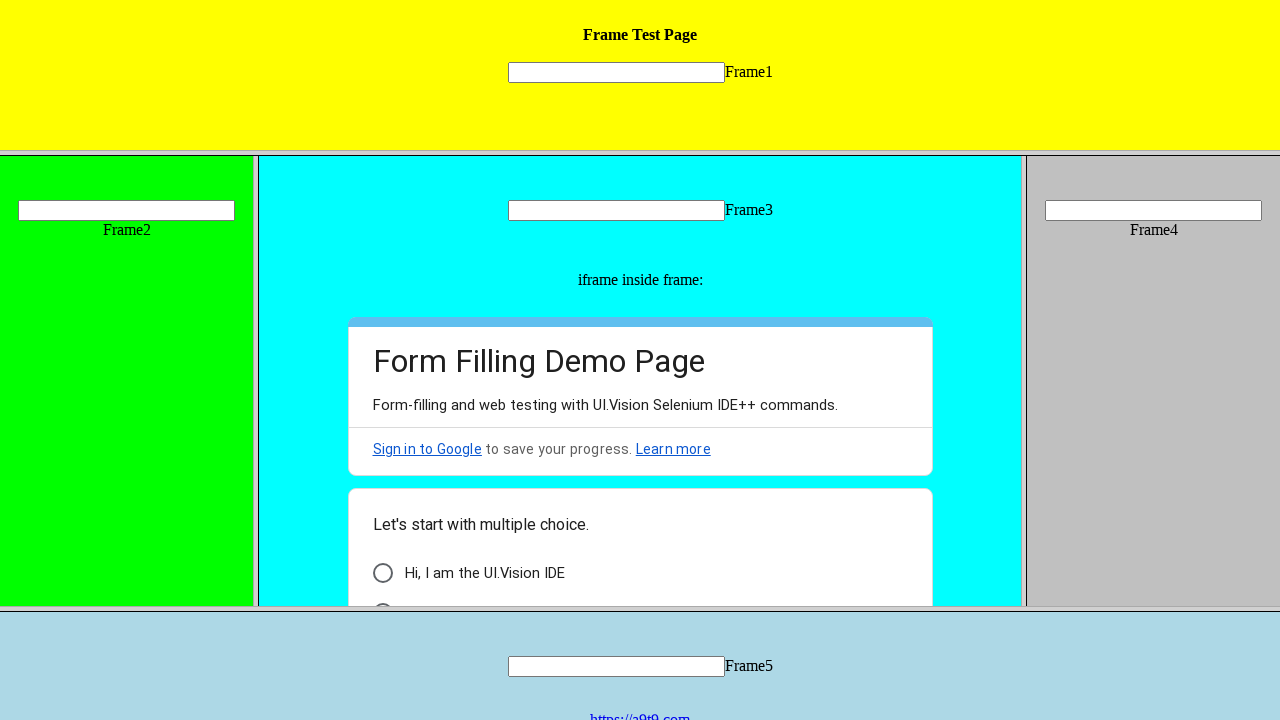

Located frame 1 using xpath
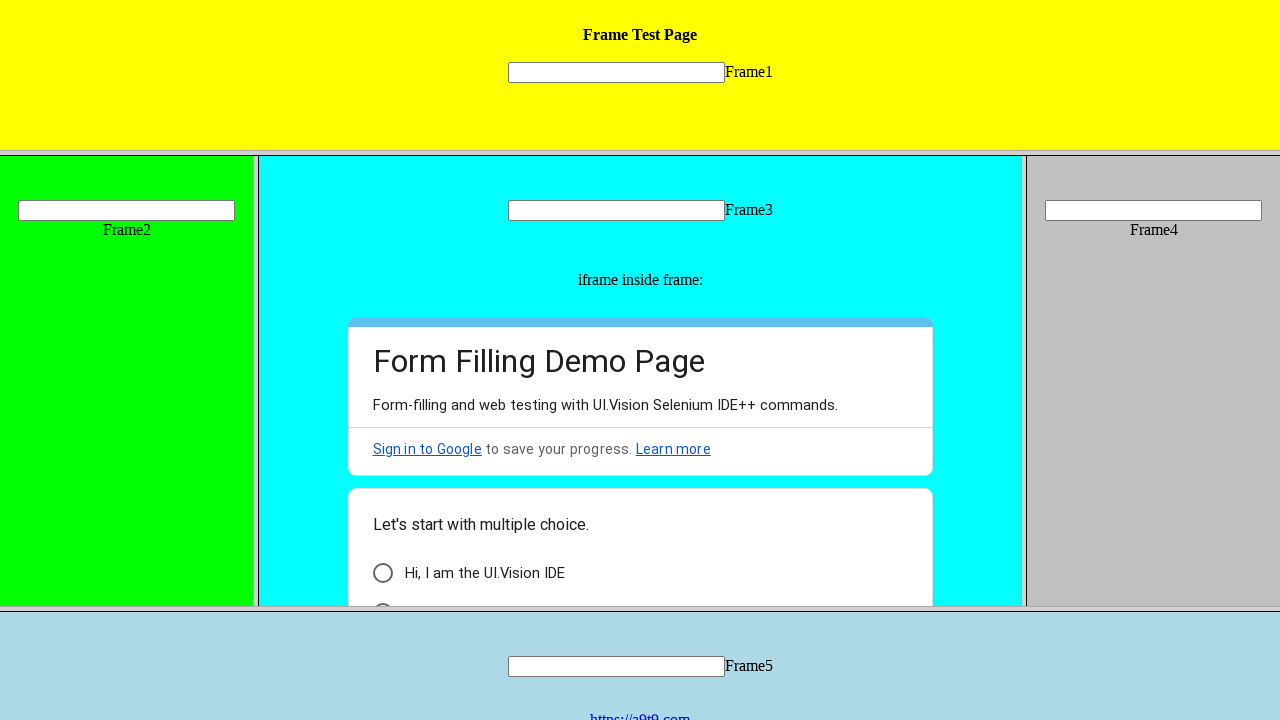

Filled 'mytext1' input in frame 1 with 'vyga' on xpath=/html/frameset/frame[1] >> internal:control=enter-frame >> input[name='myt
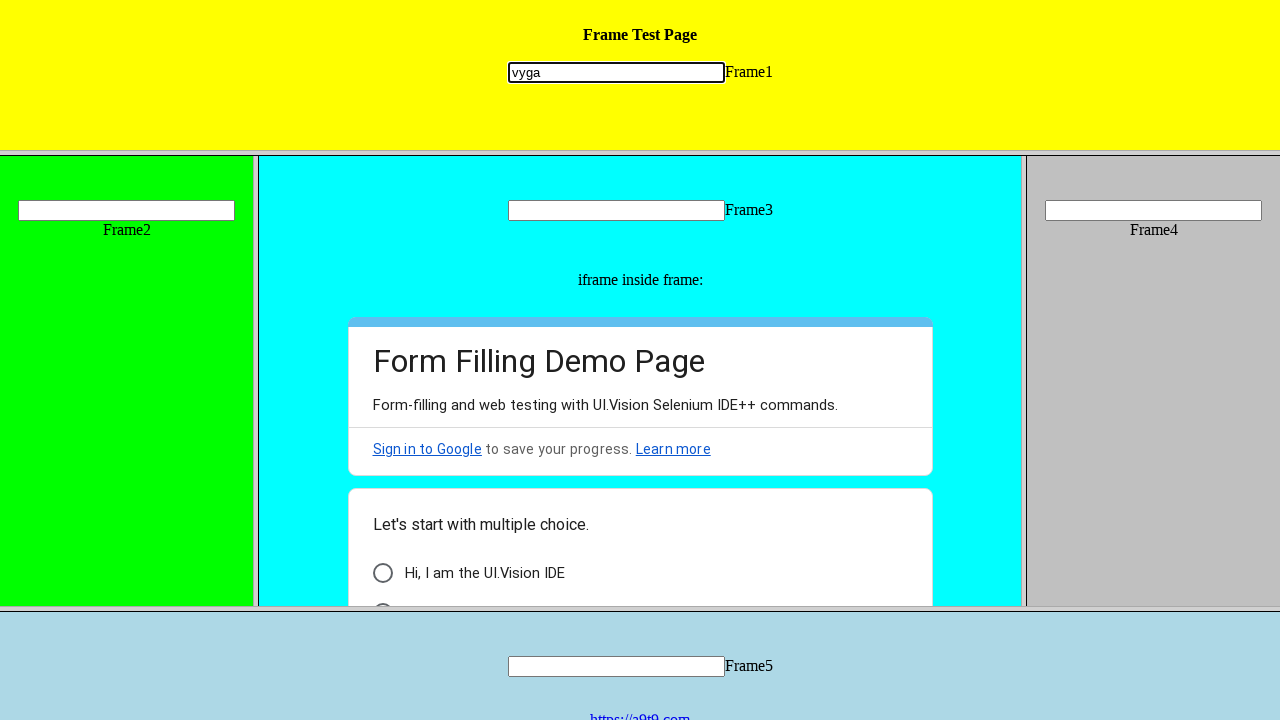

Located frame 2 using xpath
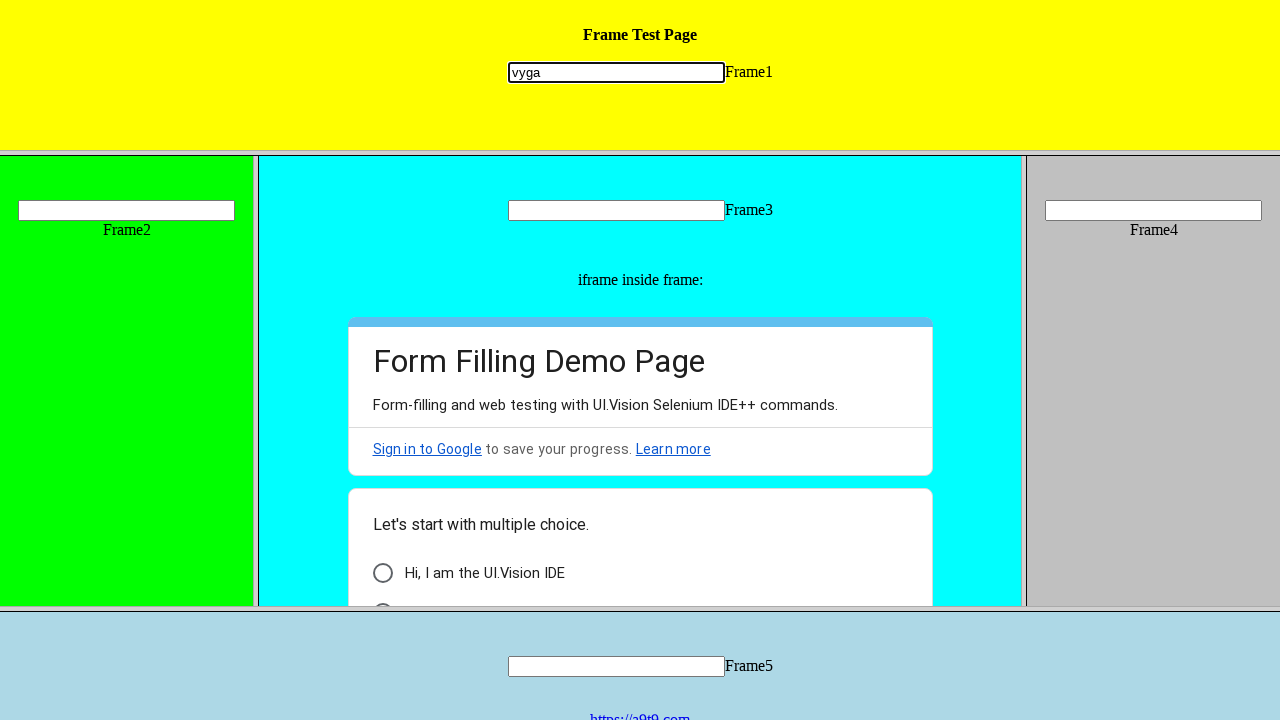

Filled 'mytext2' input in frame 2 with 'dilna' on xpath=/html/frameset/frameset/frame[1] >> internal:control=enter-frame >> input[
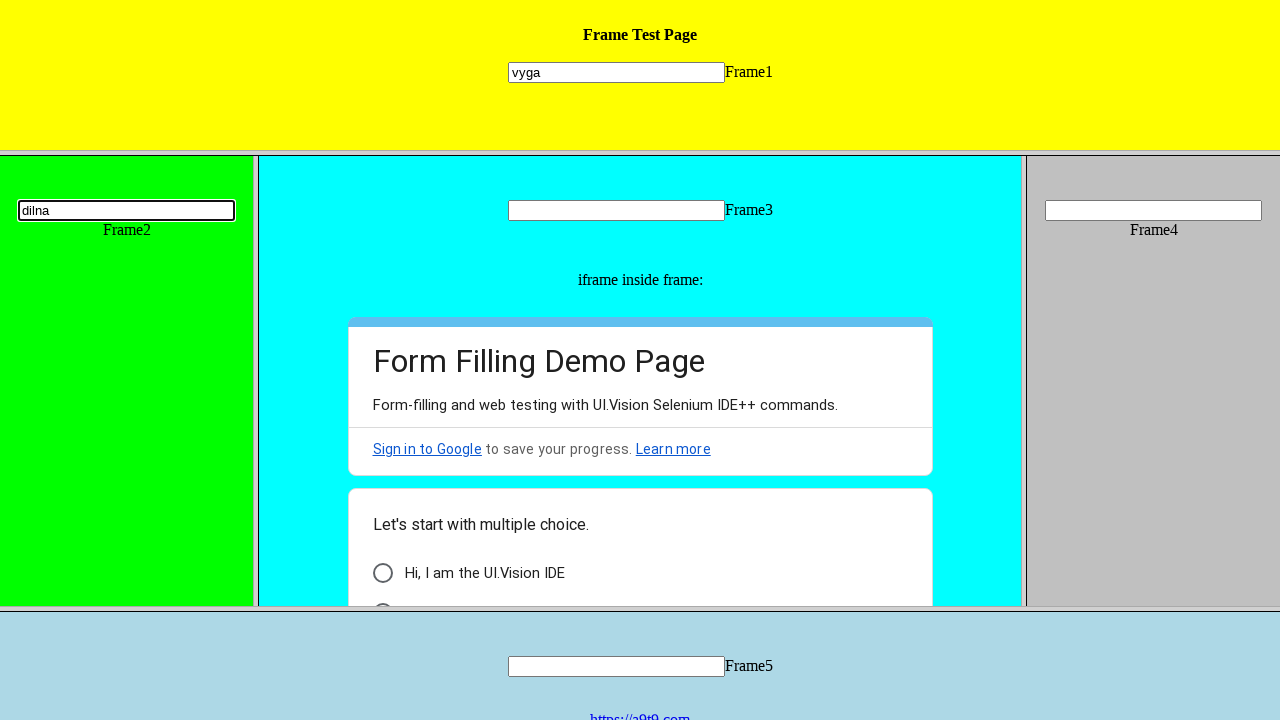

Located frame 3 using xpath
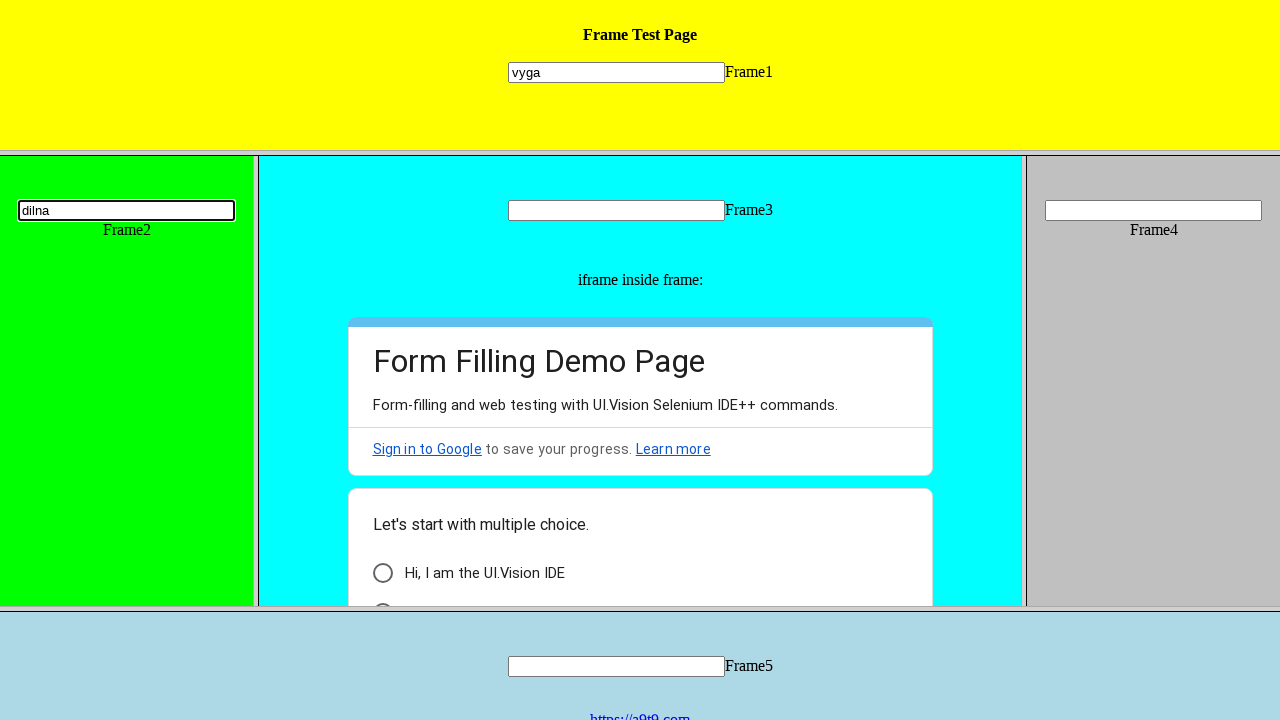

Filled 'mytext3' input in frame 3 with 'hai' on xpath=/html/frameset/frameset/frame[2] >> internal:control=enter-frame >> input[
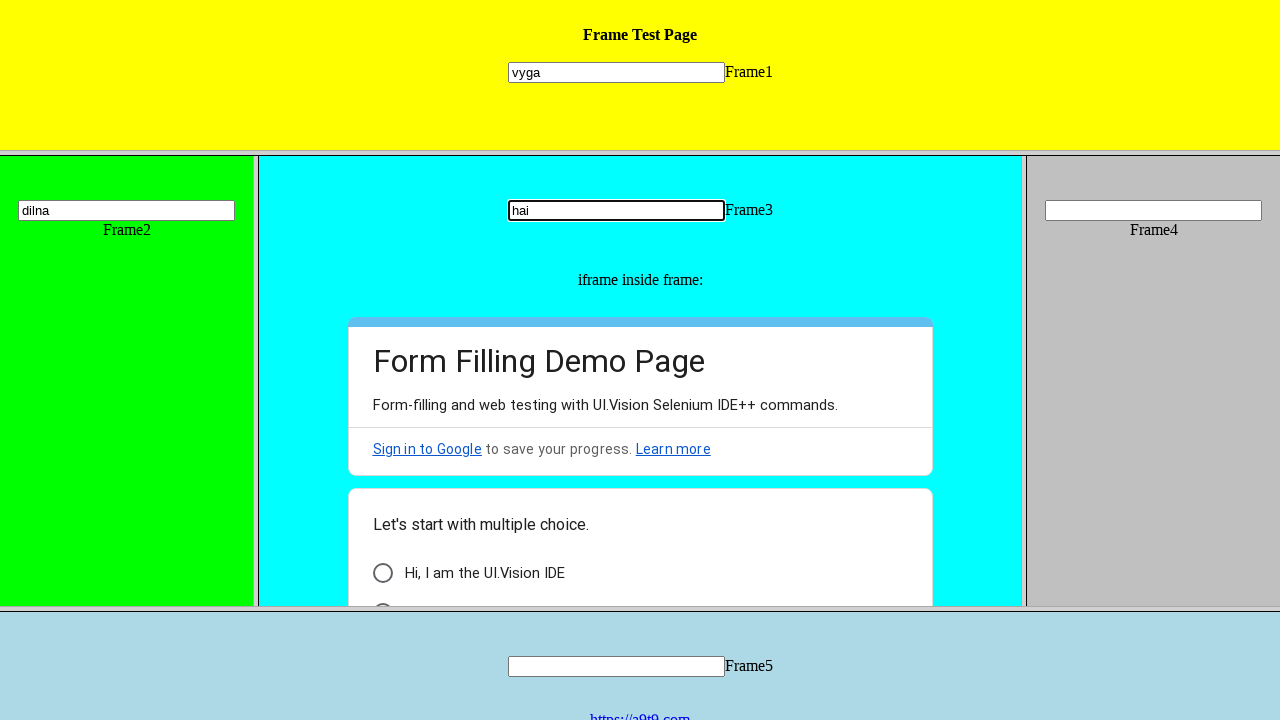

Located nested iframe within frame 3 using xpath
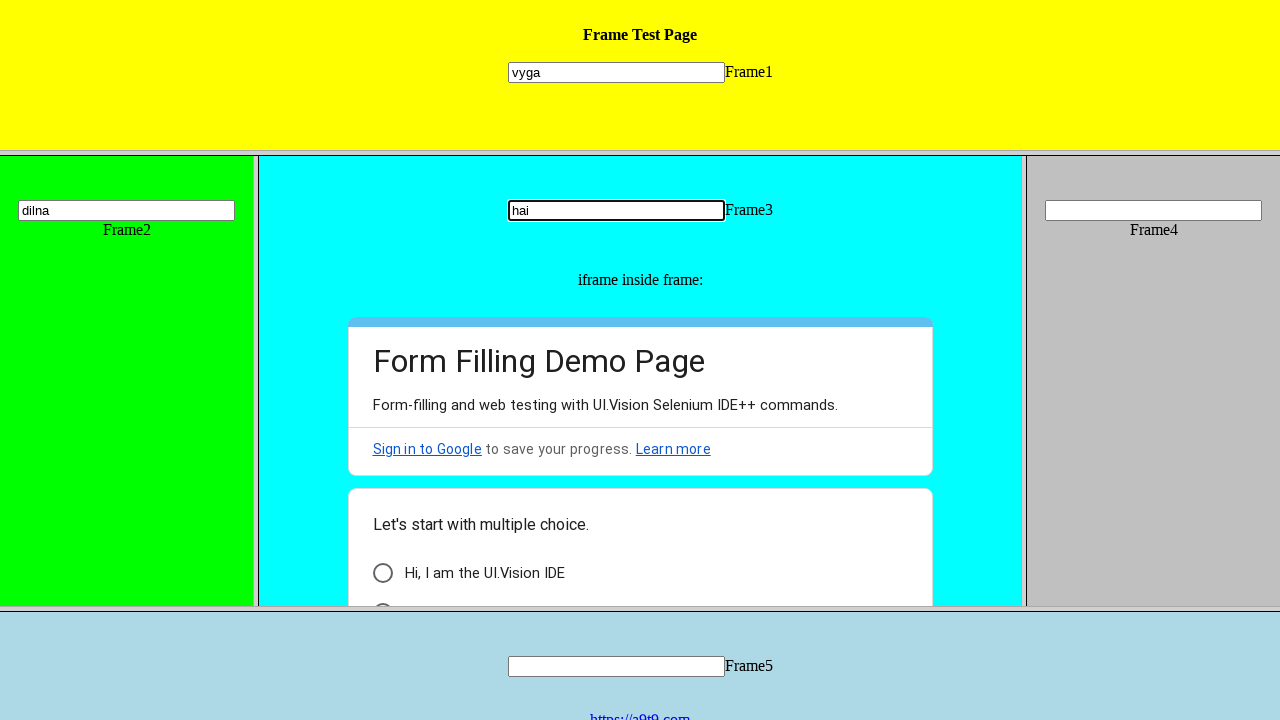

Clicked element in nested iframe within frame 3 at (640, 586) on xpath=/html/frameset/frameset/frame[2] >> internal:control=enter-frame >> xpath=
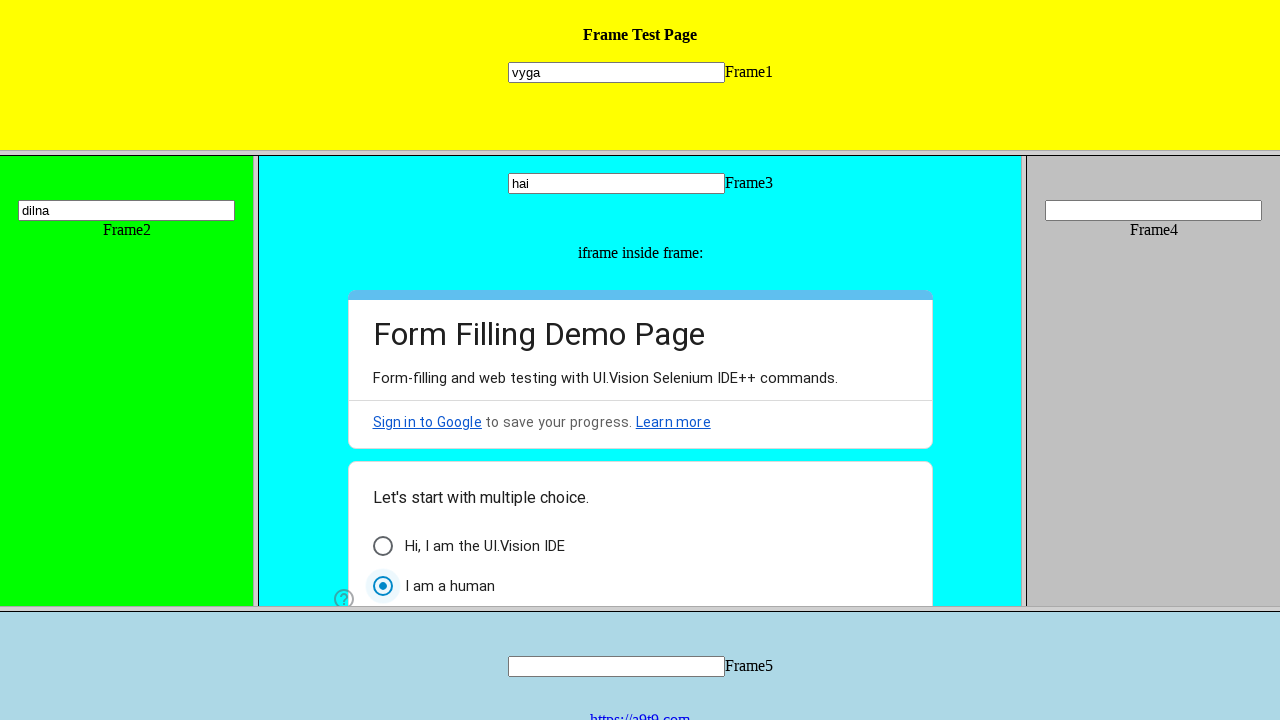

Located frame 4 using xpath
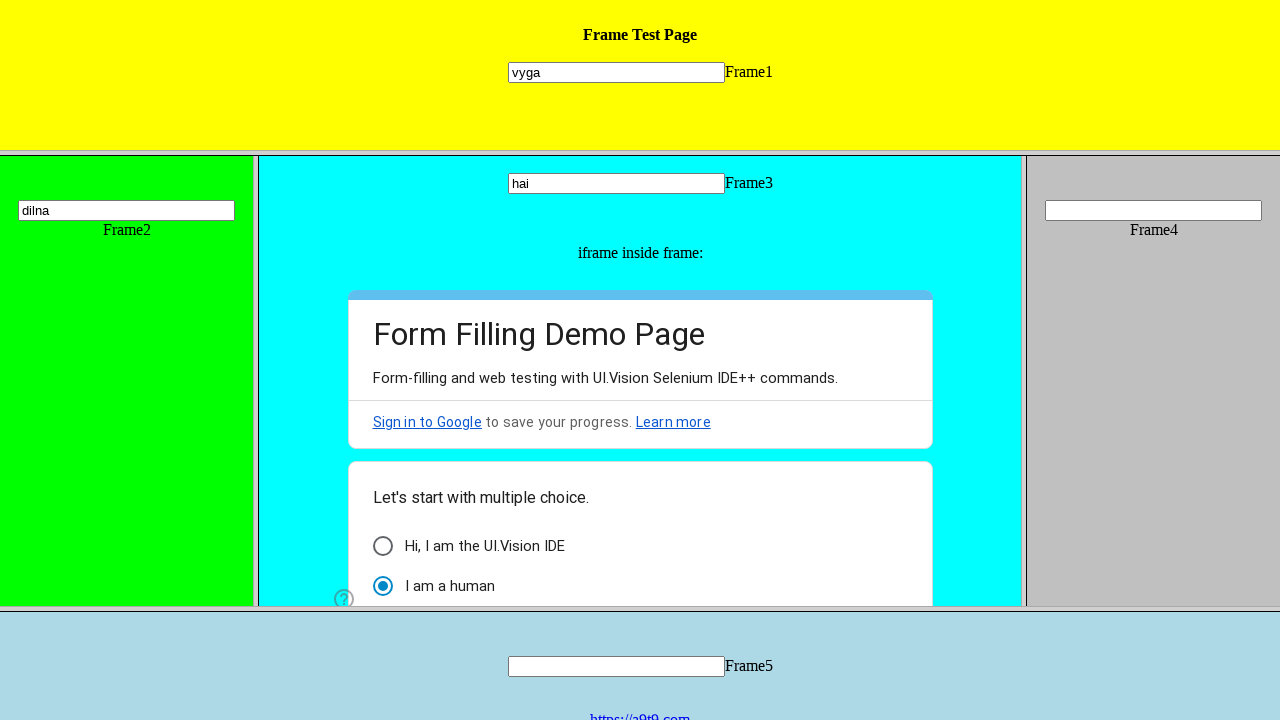

Filled 'mytext4' input in frame 4 with 'hello' on xpath=/html/frameset/frameset/frame[3] >> internal:control=enter-frame >> input[
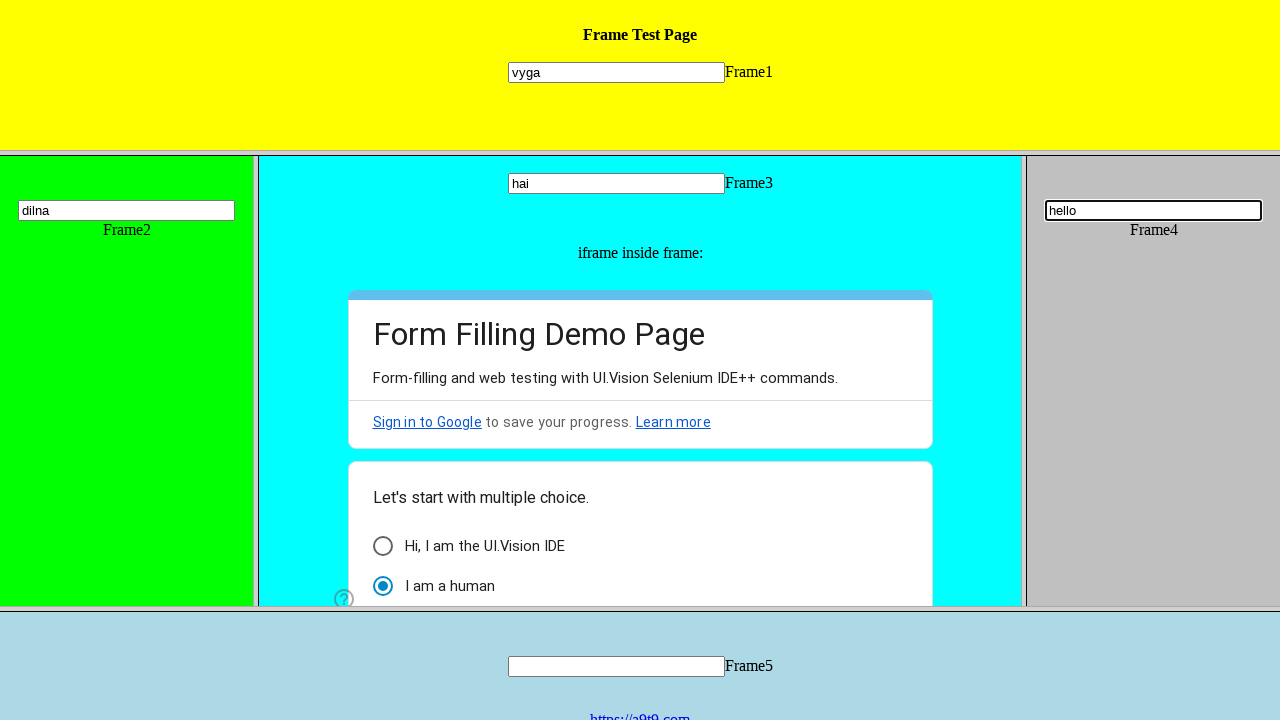

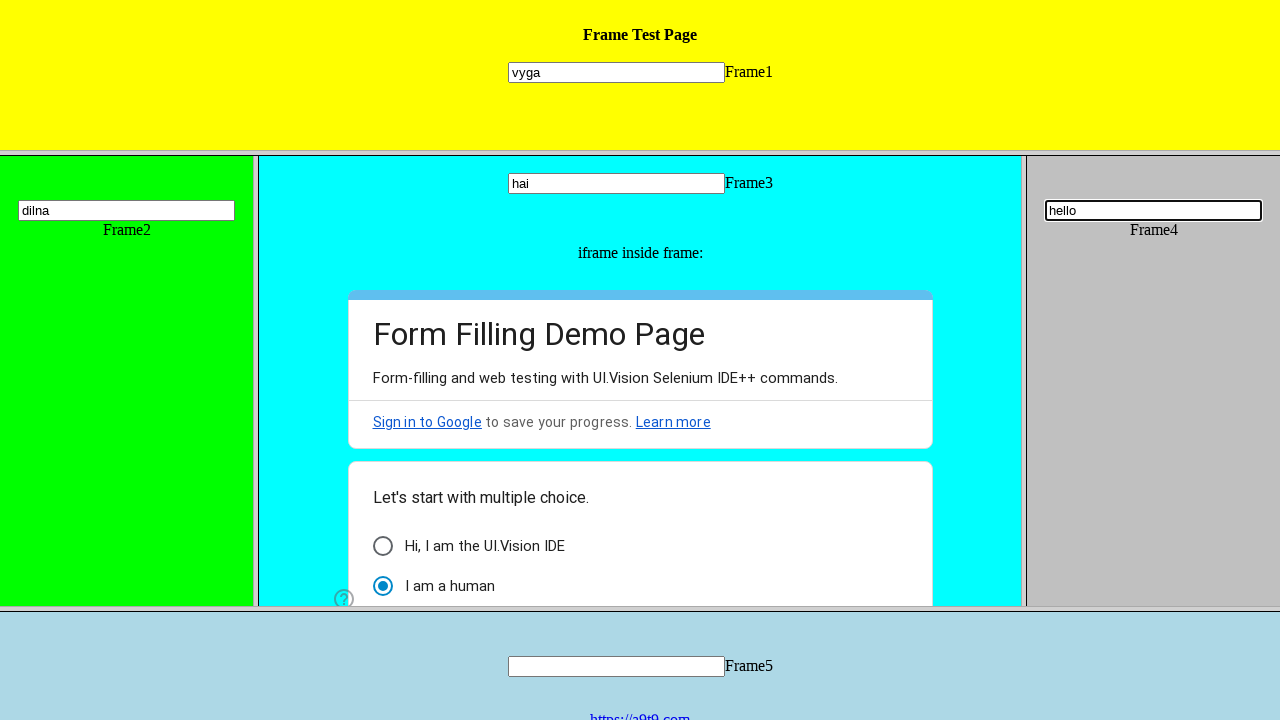